Navigates to a demo practice form and verifies that checkbox elements are present on the page

Starting URL: https://demoqa.com/automation-practice-form

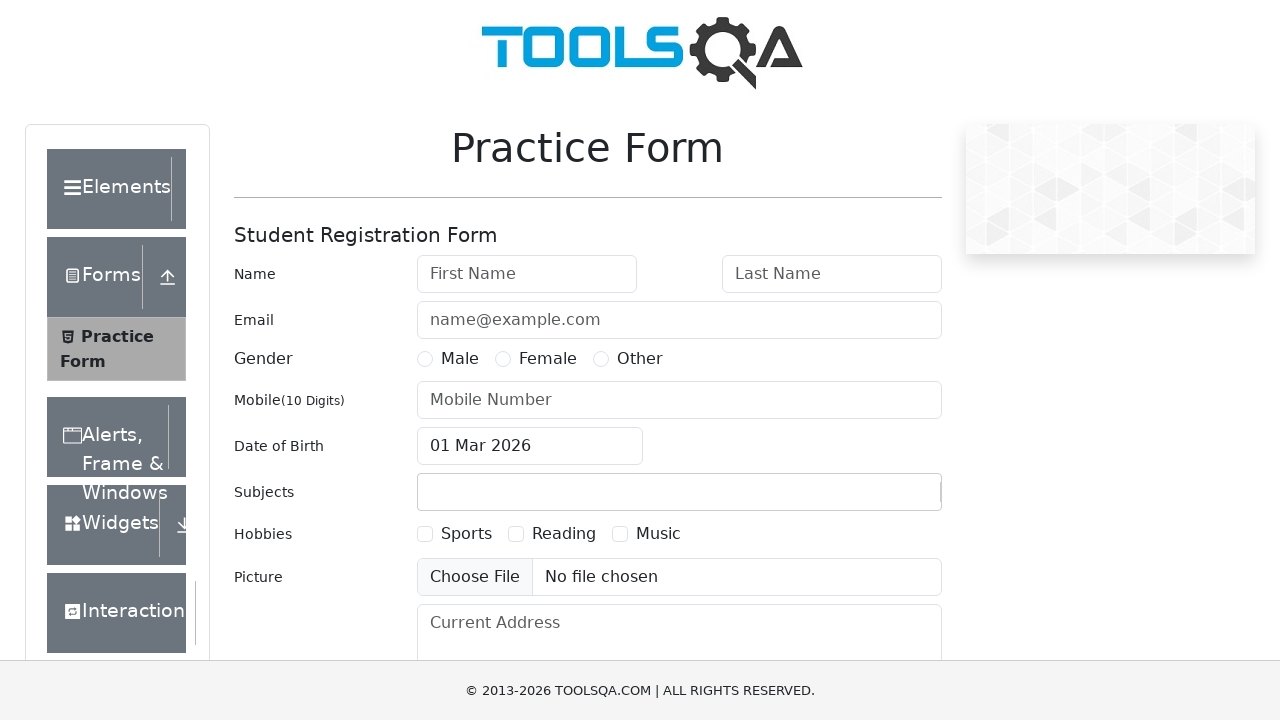

Navigated to automation practice form
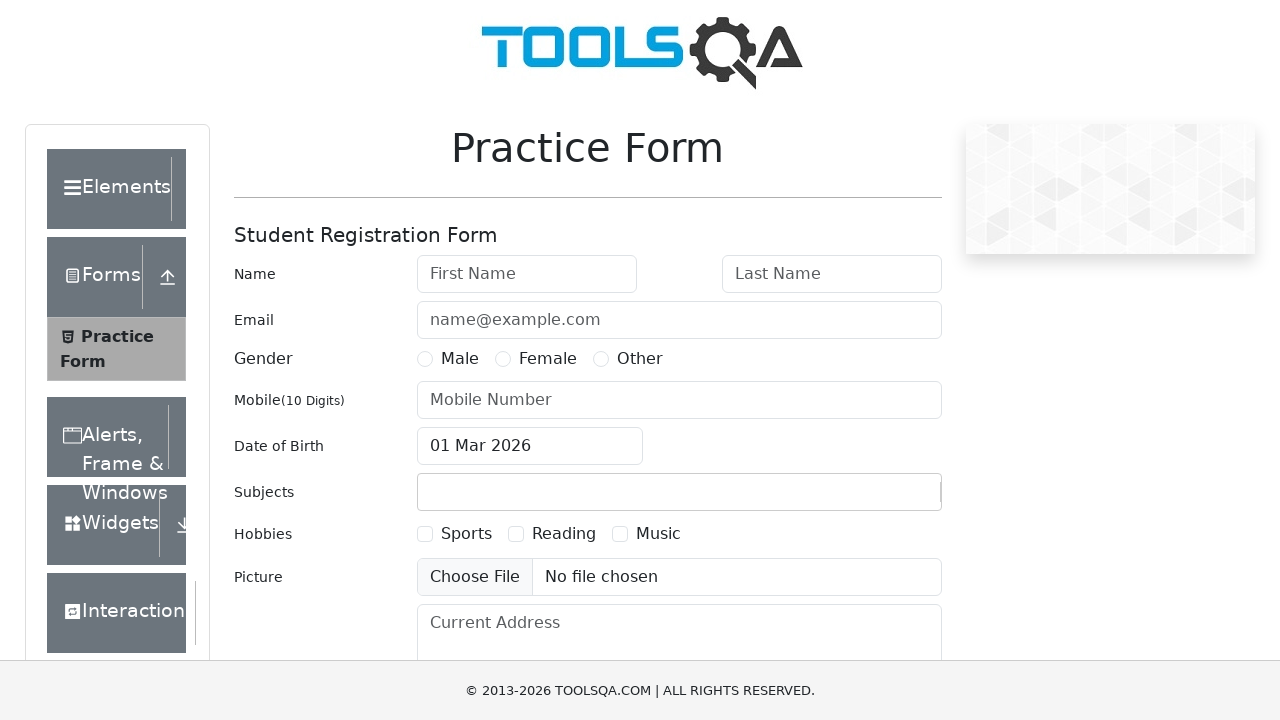

Checkbox elements loaded on the page
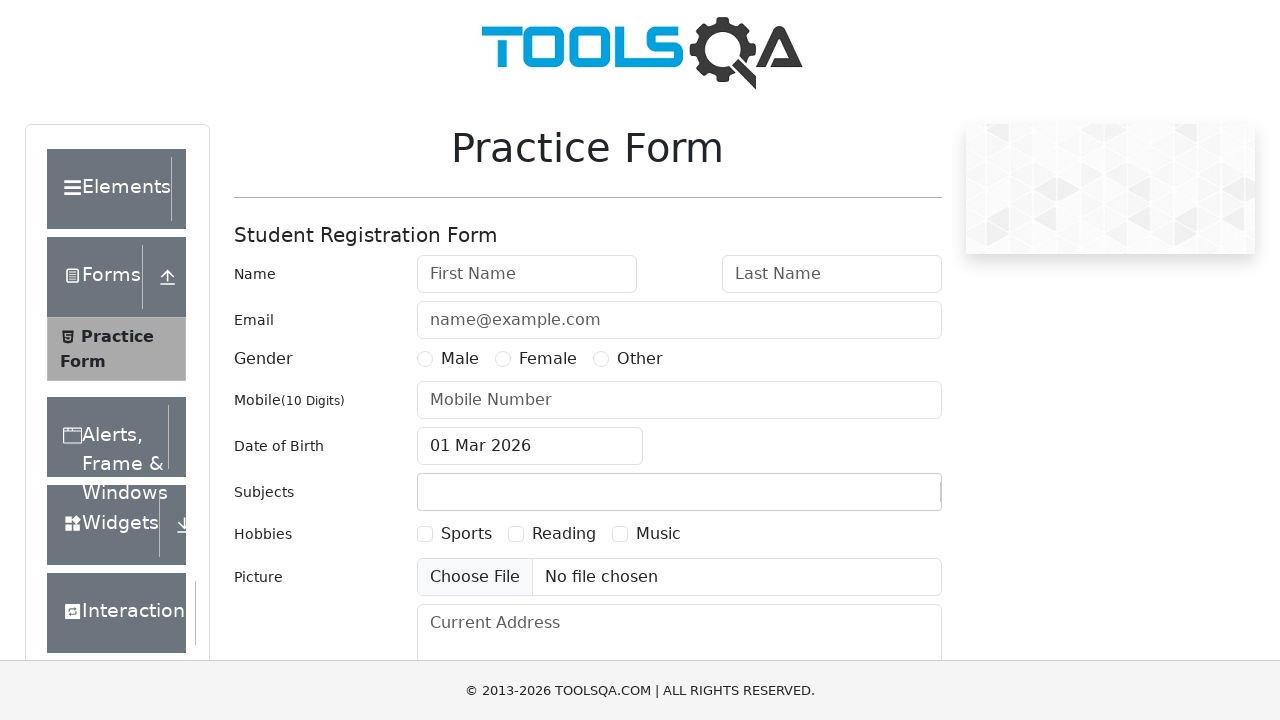

Located all checkbox elements
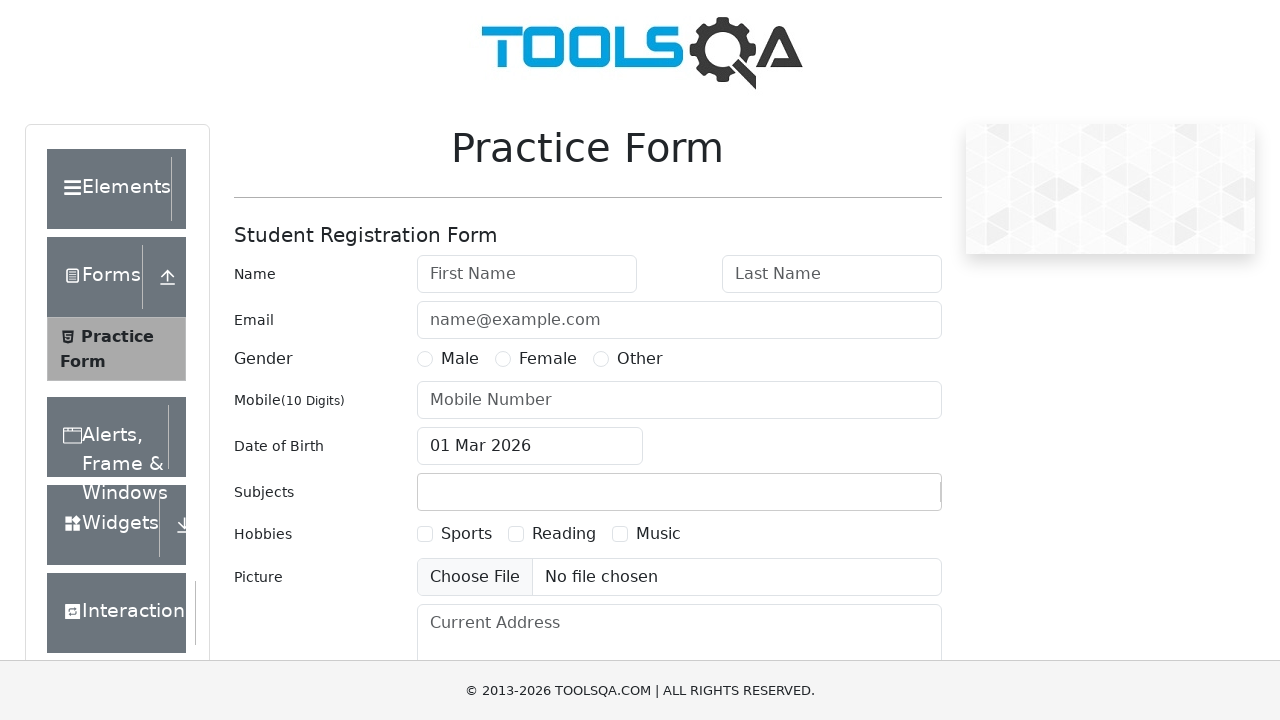

Verified first checkbox is attached to DOM
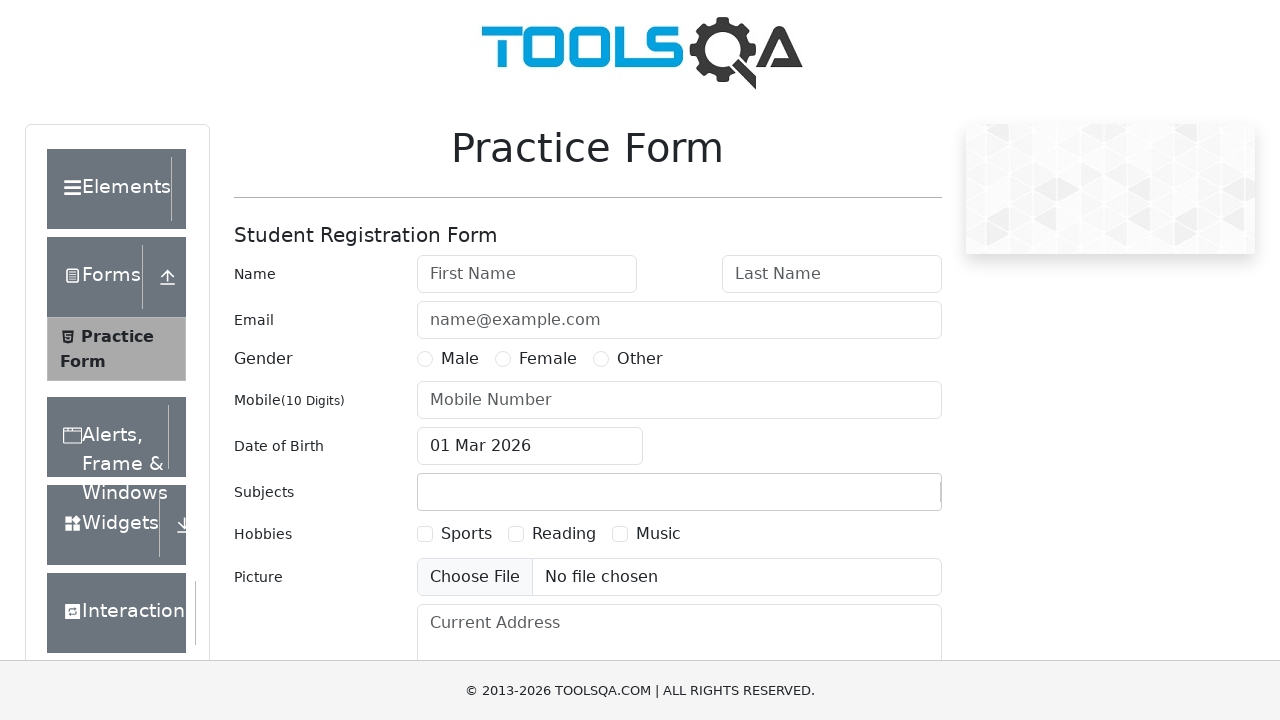

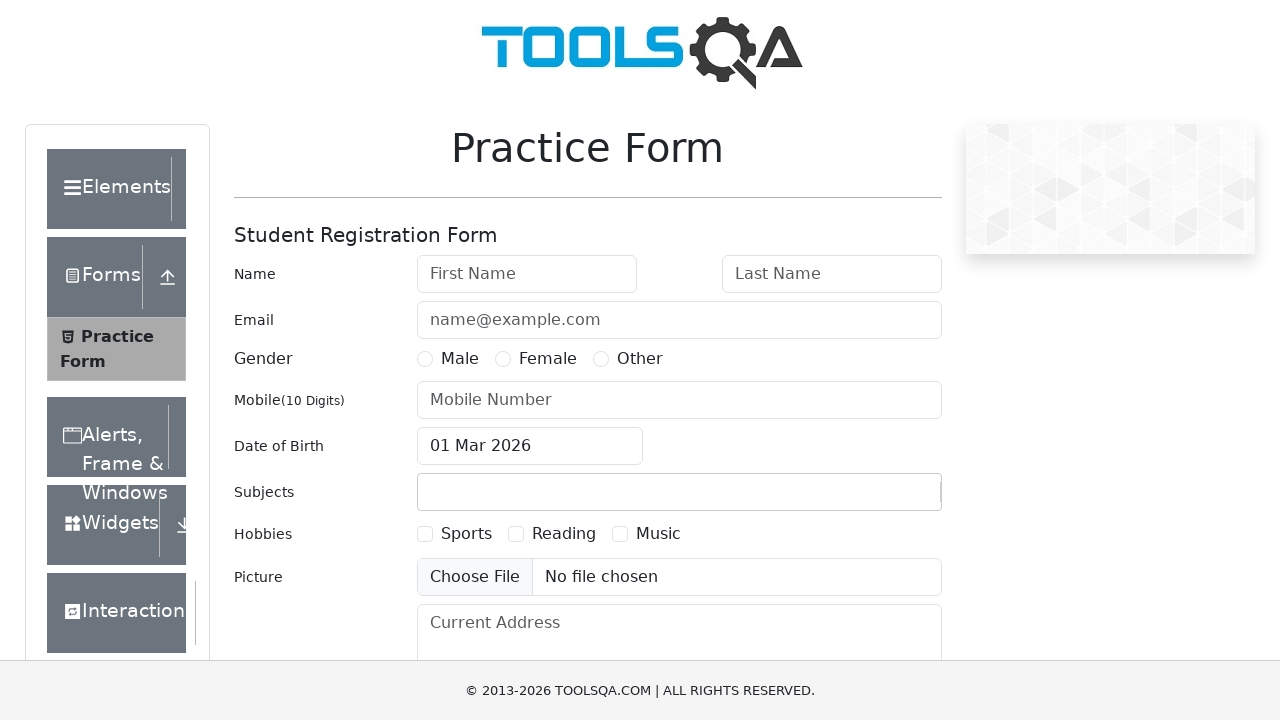